Tests right-click (context click) functionality by performing a context click on an element, selecting an option from the context menu, and accepting the resulting alert.

Starting URL: https://selenium08.blogspot.com/2019/12/right-click.html

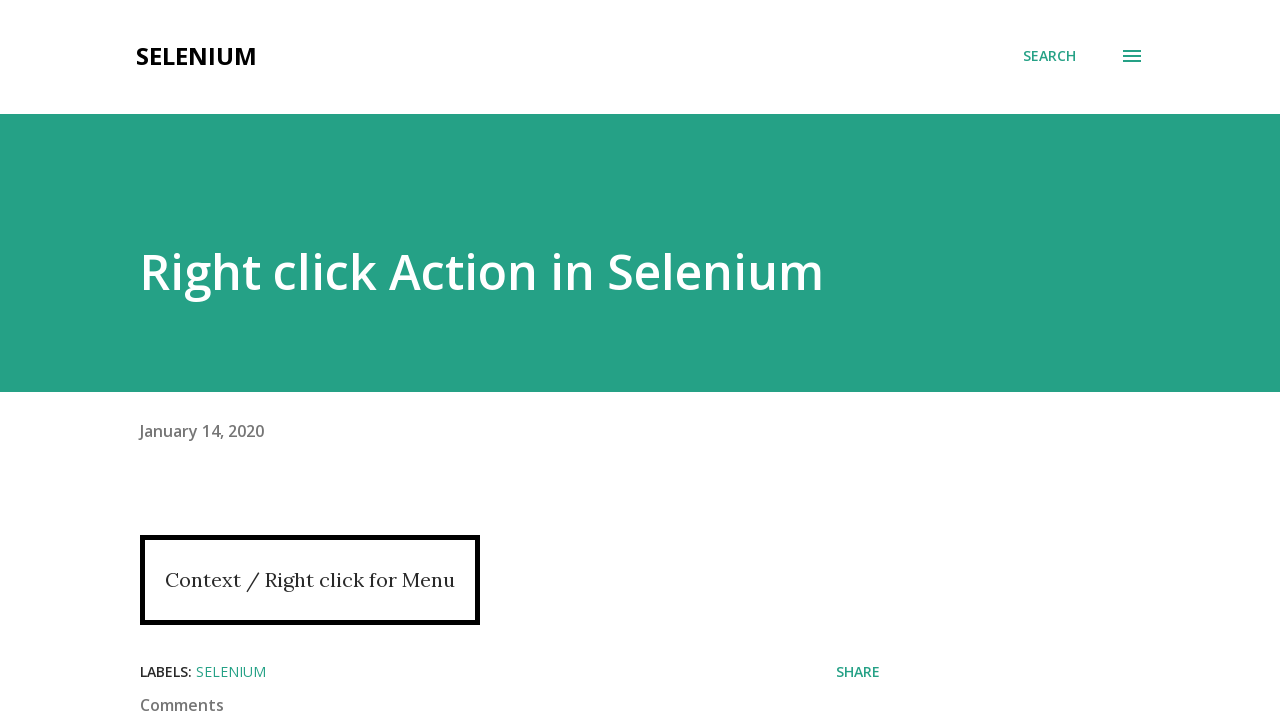

Right-clicked on the context menu div element at (310, 580) on //div[@id='div-context']
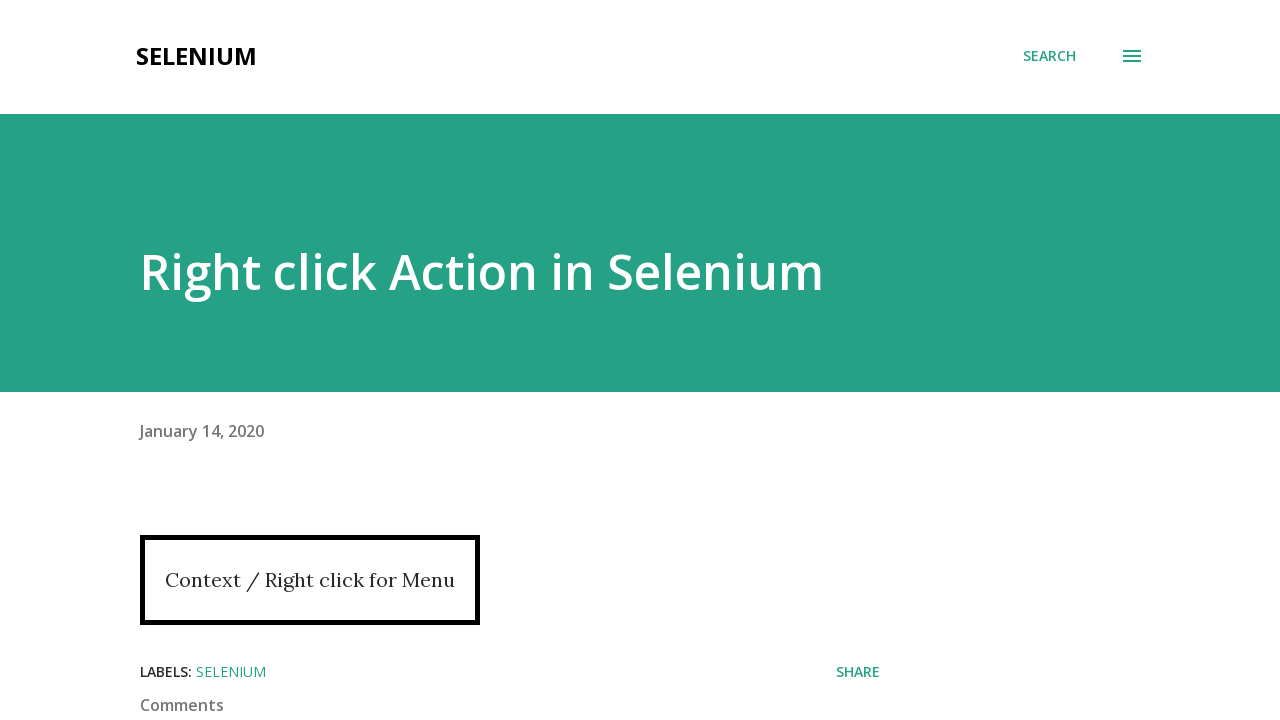

Clicked on 'Python' option from the context menu at (528, 360) on xpath=//ul//li//a[text()='Python']
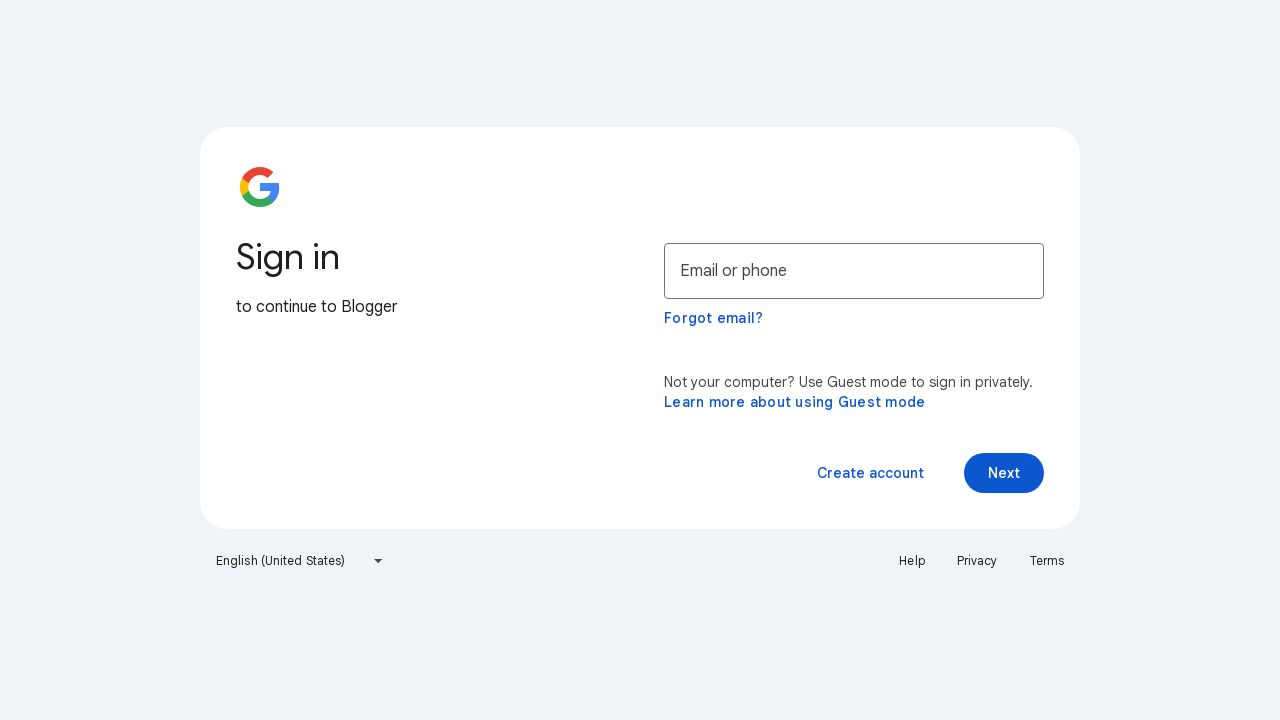

Set up dialog handler to accept alerts
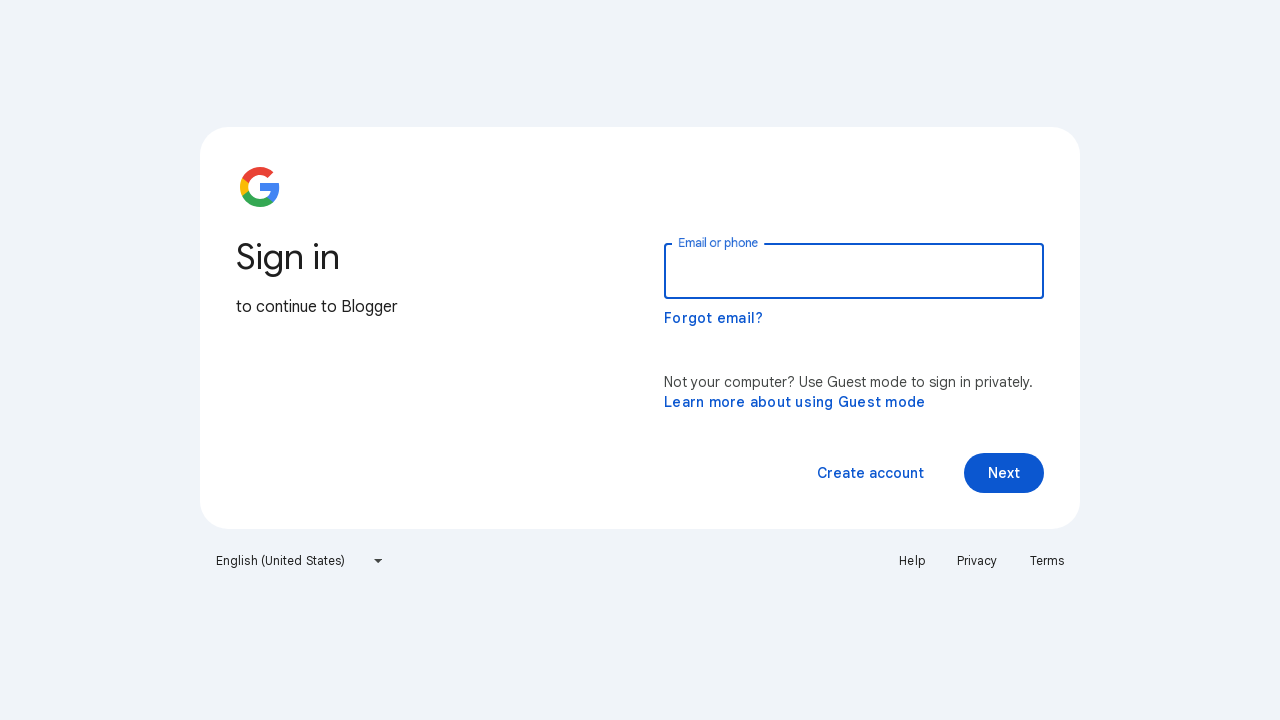

Waited for alert to be processed
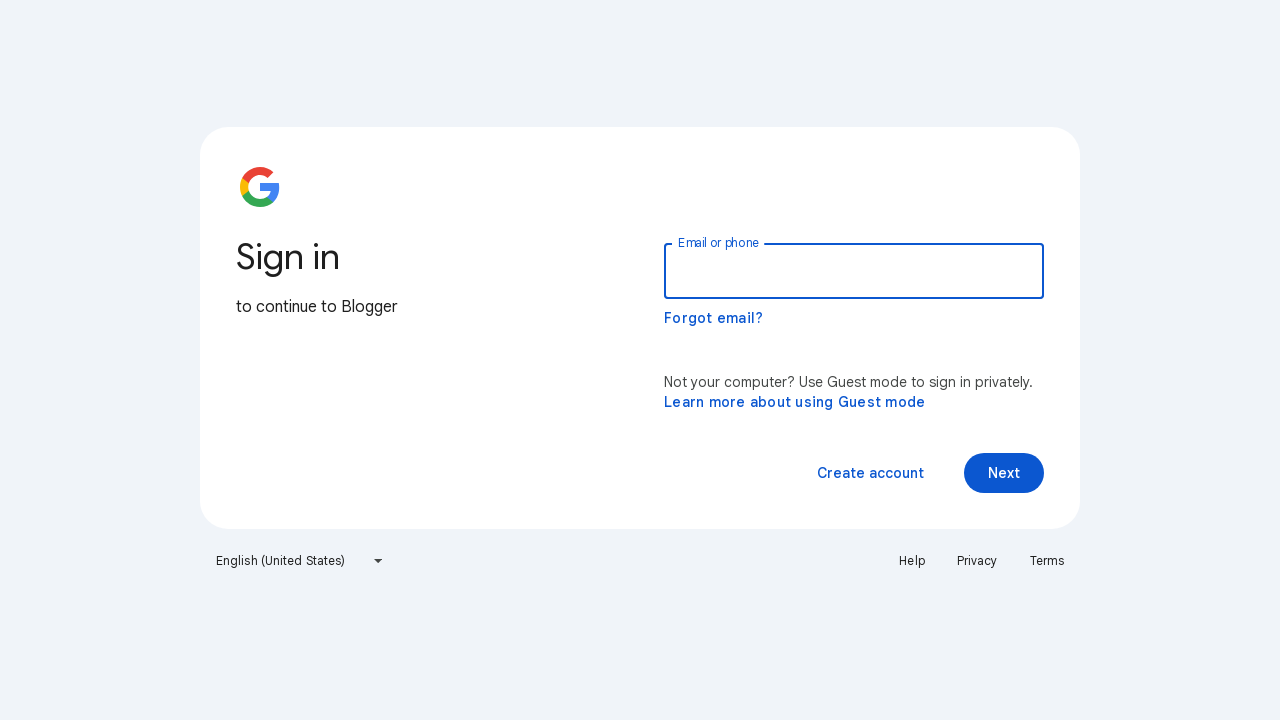

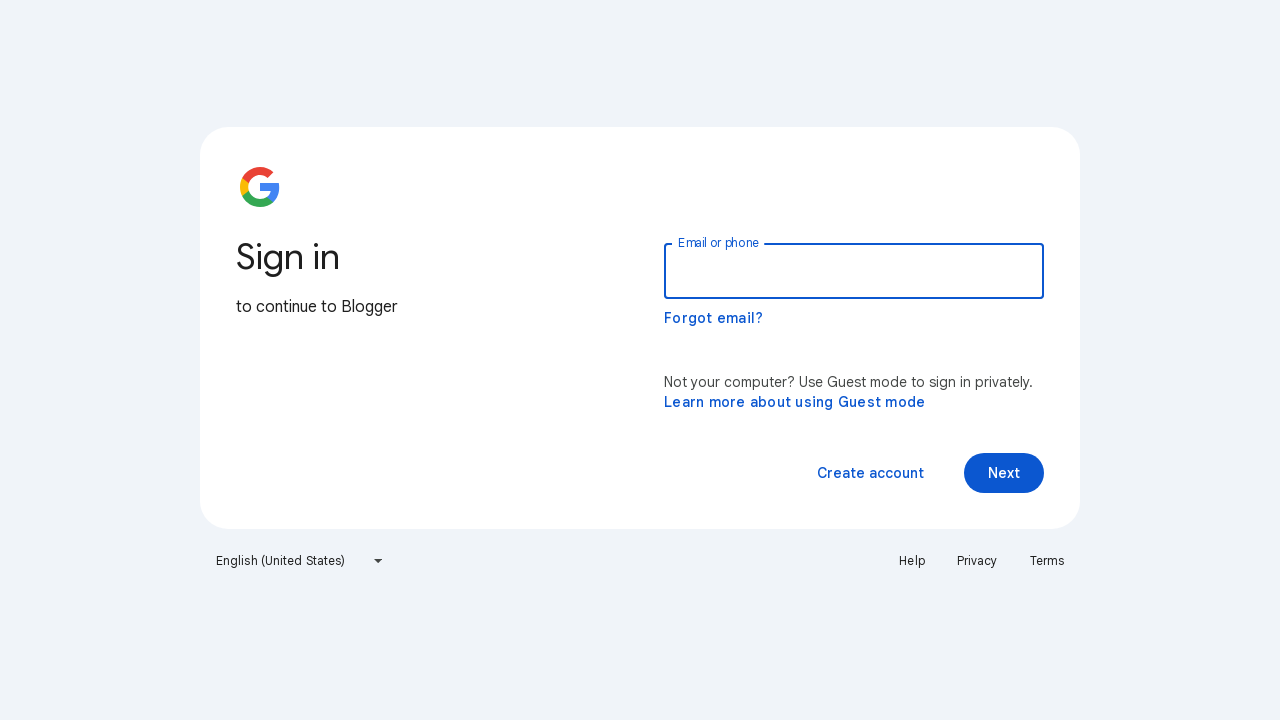